Tests hover functionality by hovering over an avatar image and verifying that the hidden caption/additional information becomes visible.

Starting URL: http://the-internet.herokuapp.com/hovers

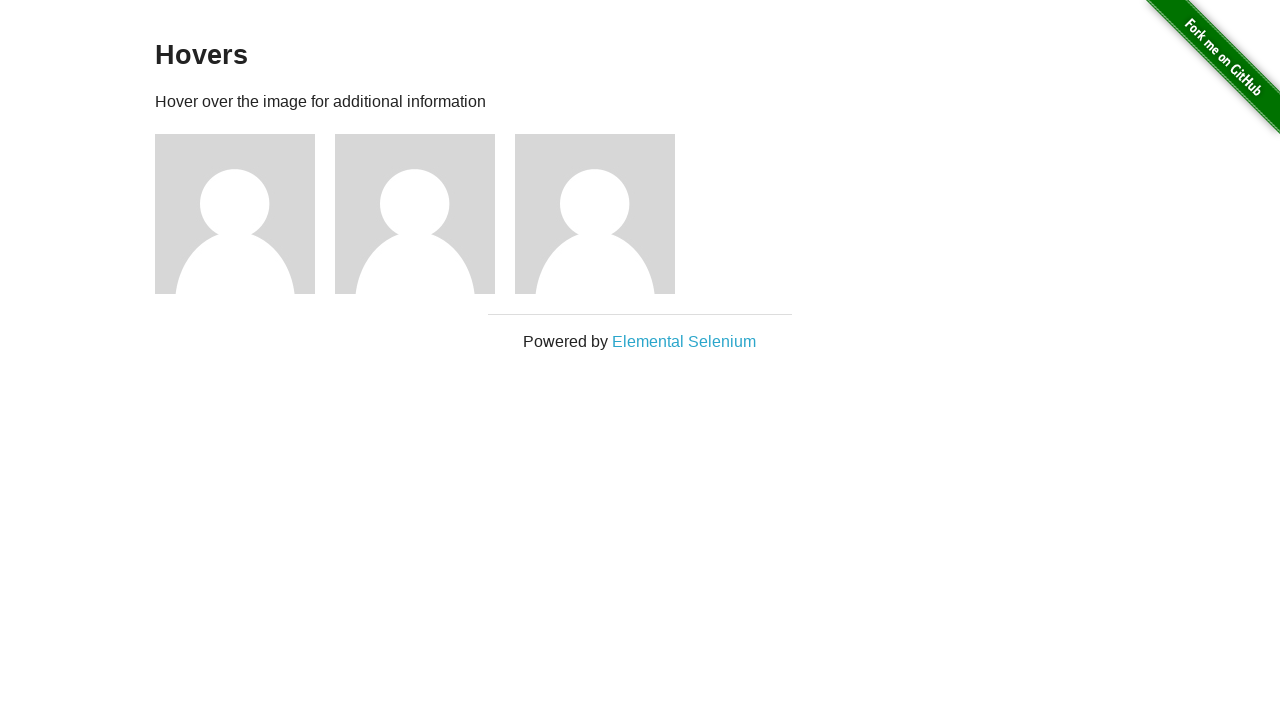

Located the first avatar figure element
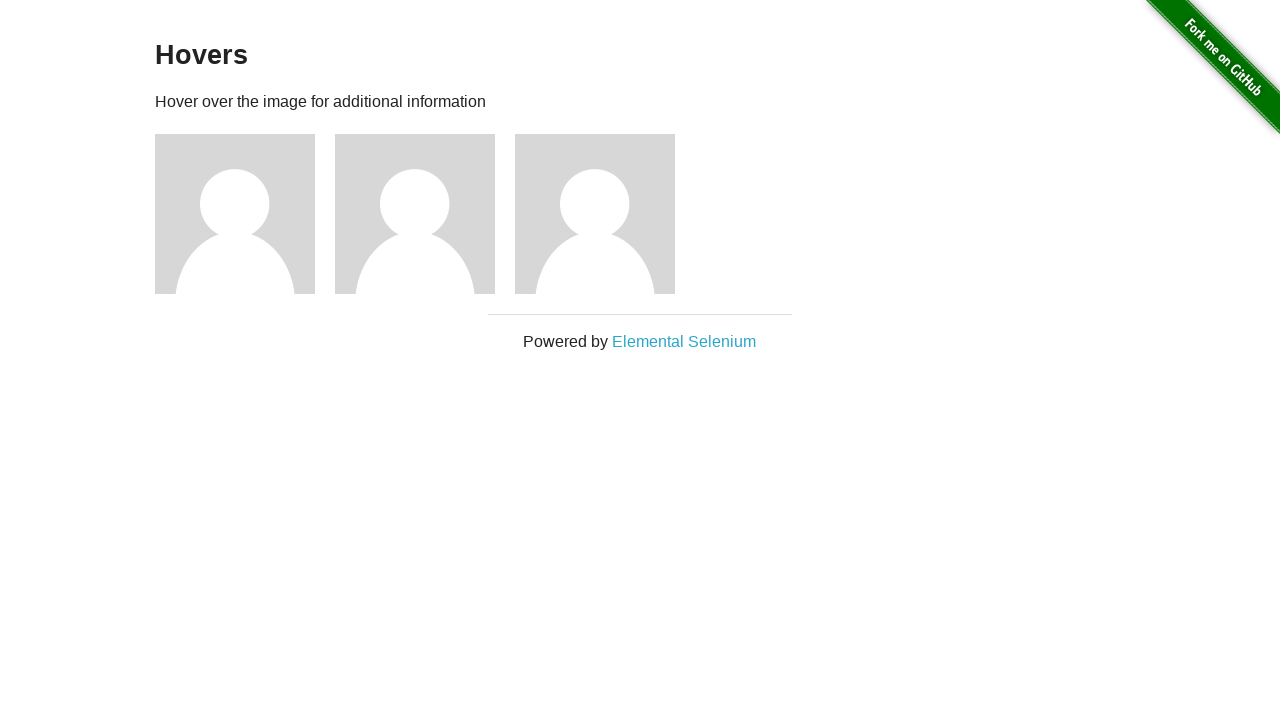

Hovered over the first avatar at (245, 214) on .figure >> nth=0
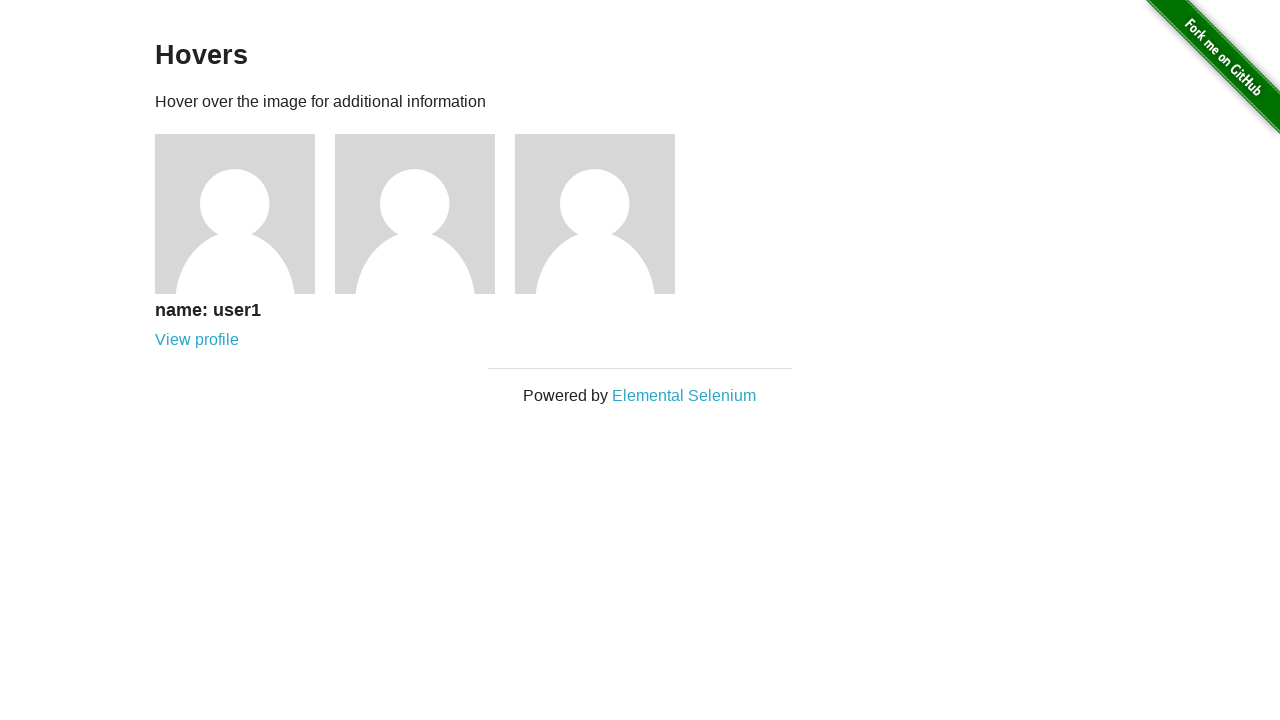

Located the avatar caption element
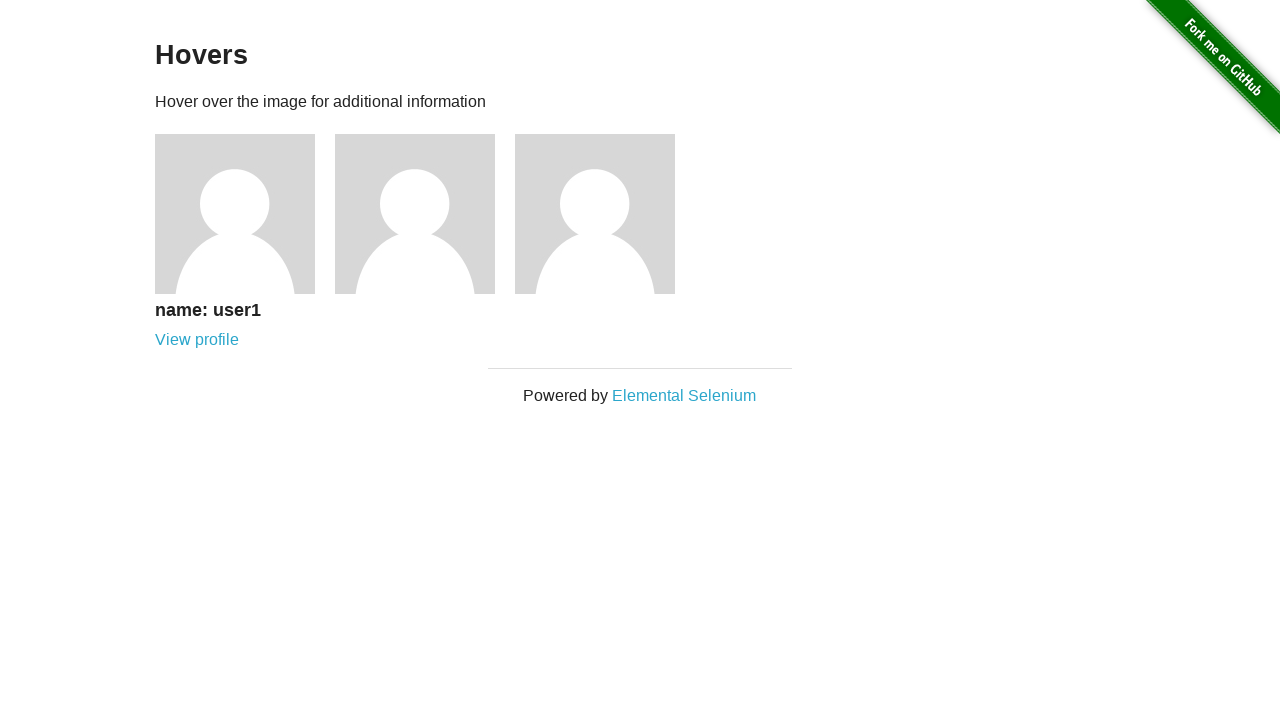

Verified that the caption is now visible after hovering
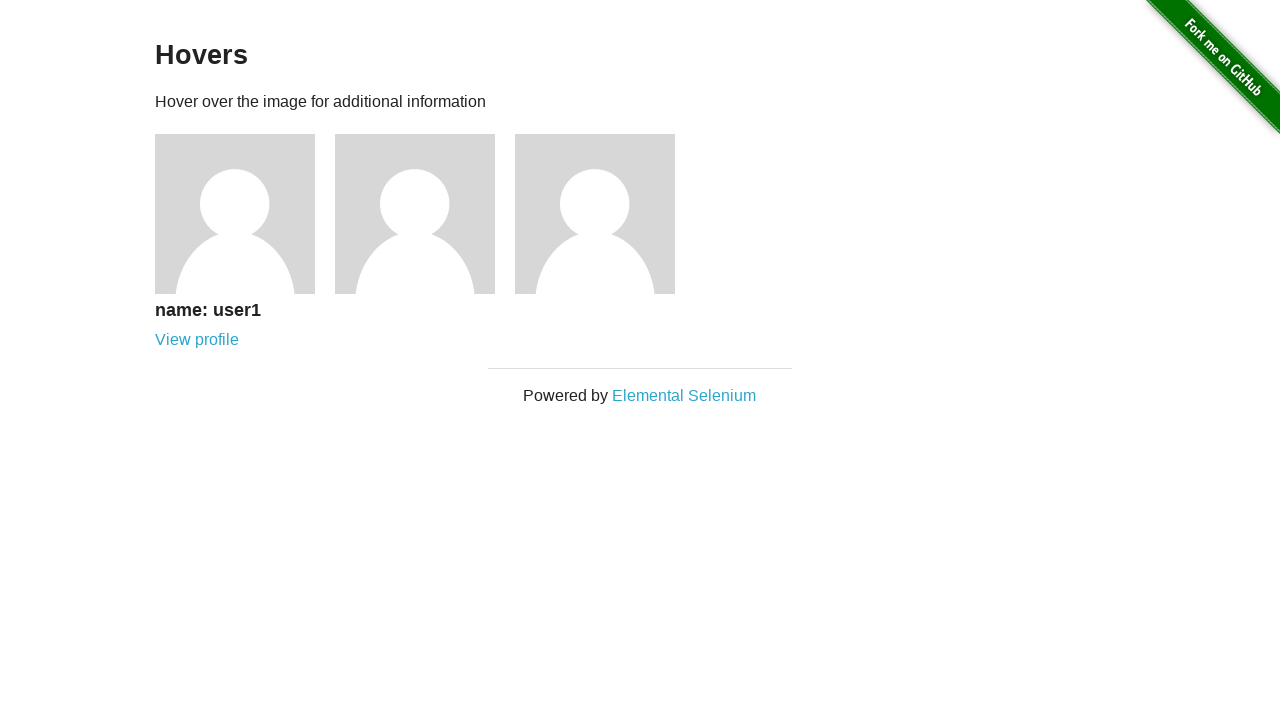

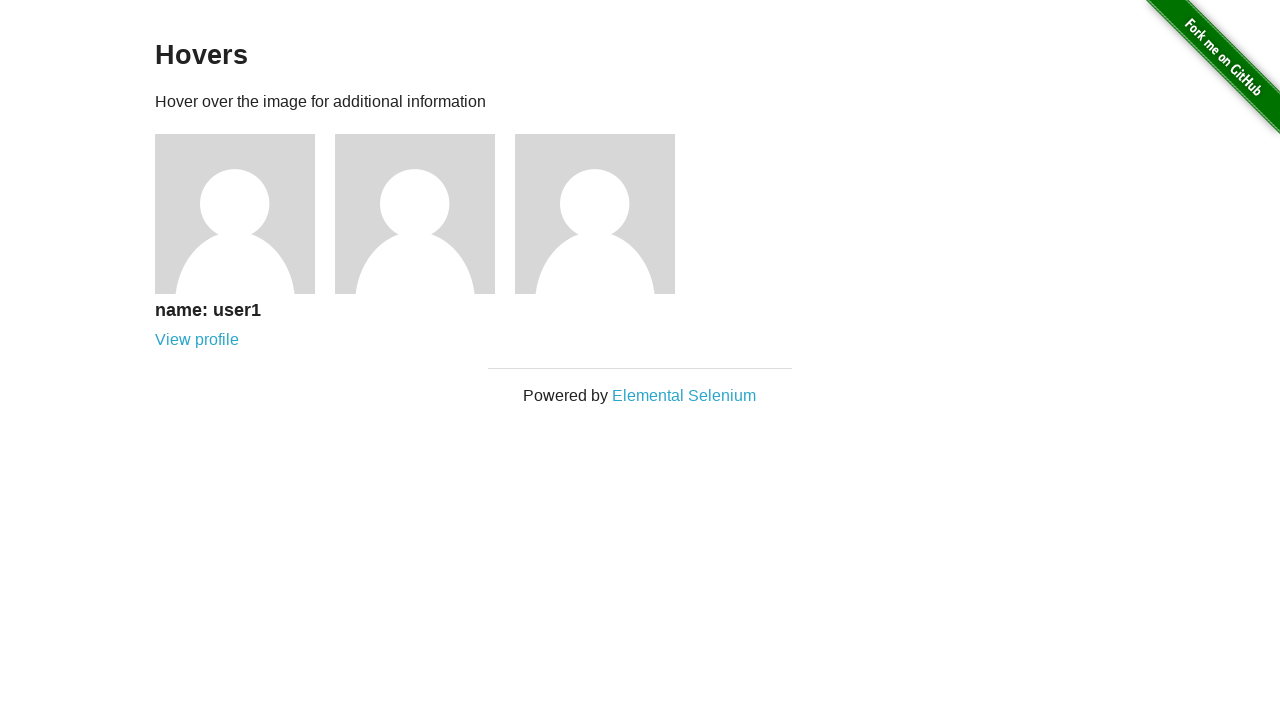